Navigates to Rediff mail login page and fills in the username field, then locates div elements with class 'cell'

Starting URL: https://mail.rediff.com/cgi-bin/login.cgi

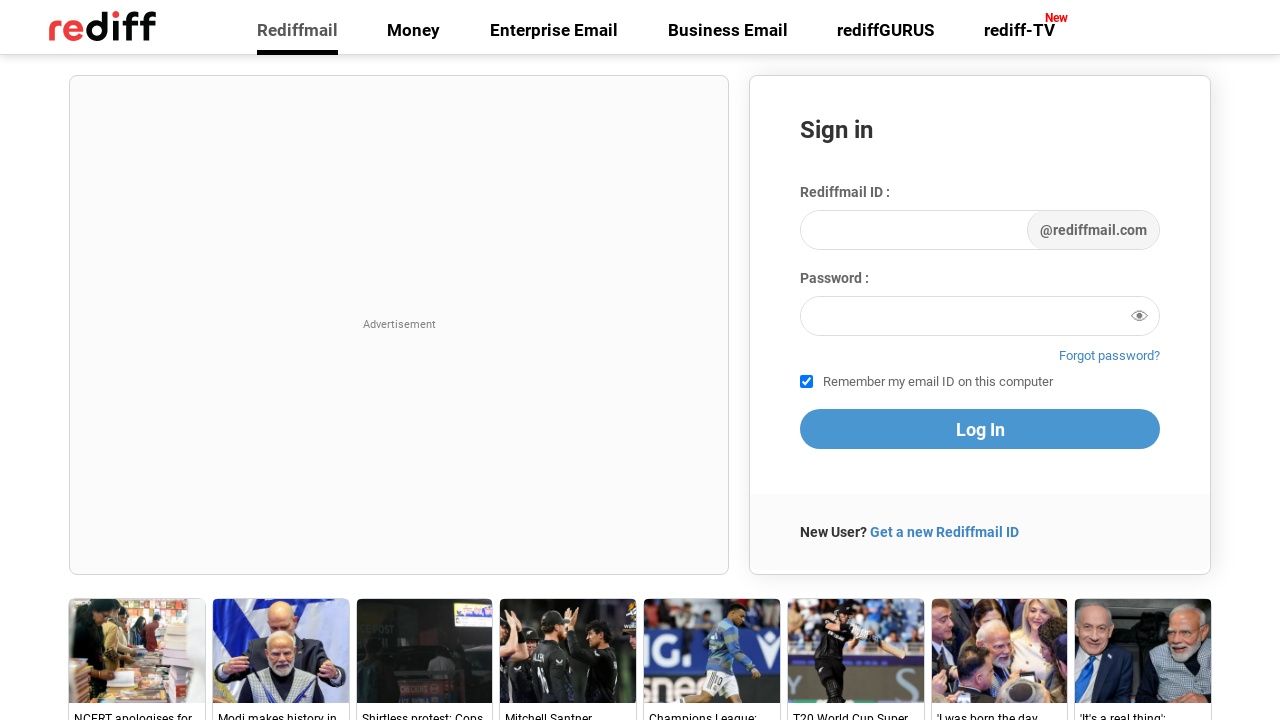

Navigated to Rediff mail login page
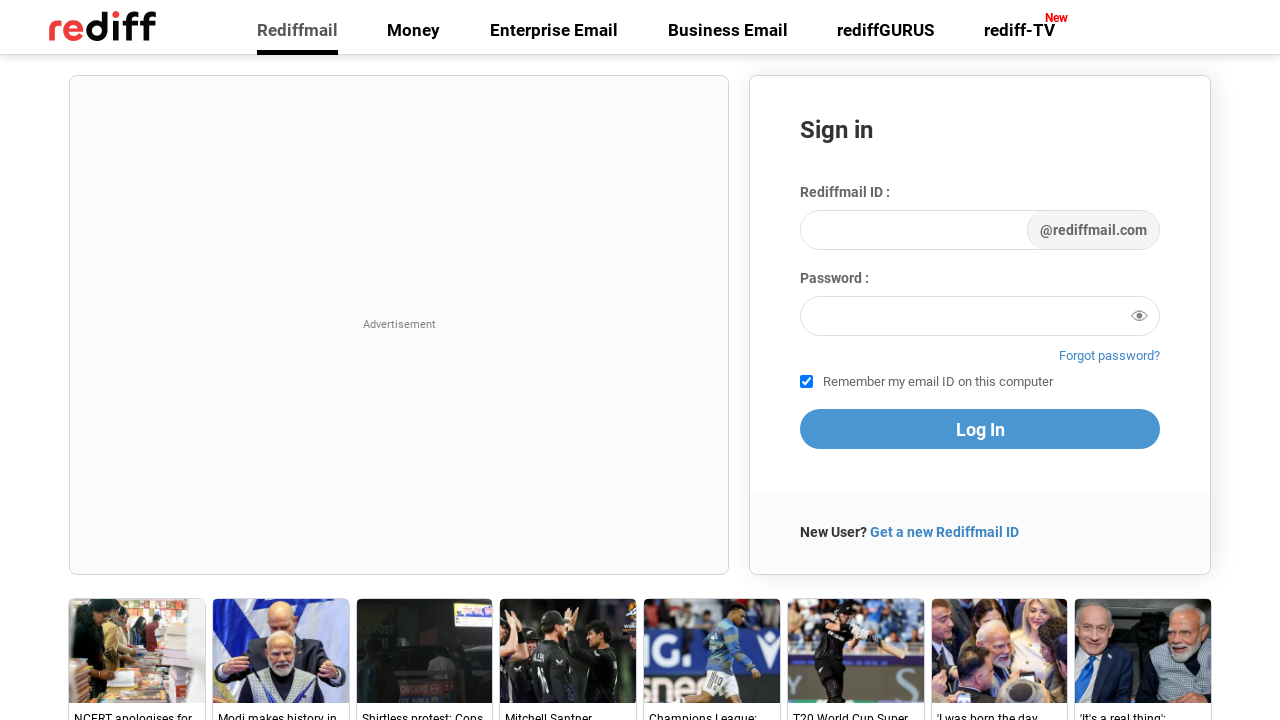

Filled username field with 'devashreemahangade' on input#login1
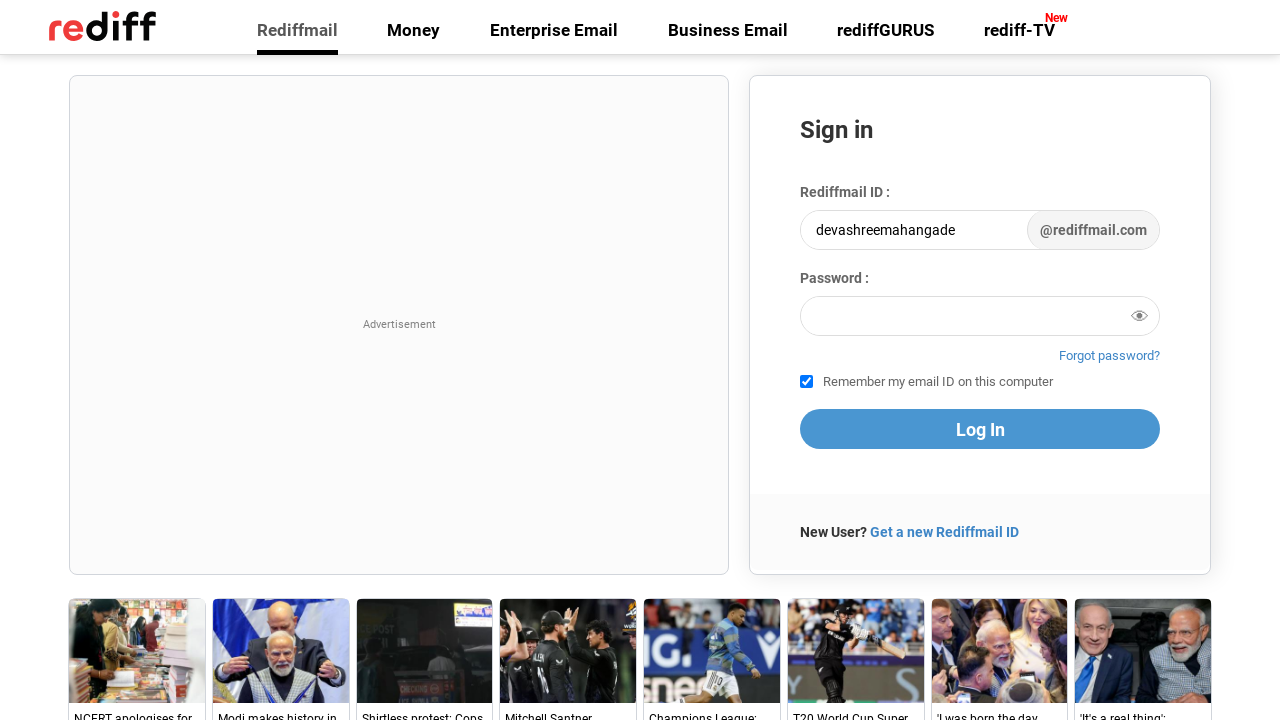

Verified div elements with class 'cell' are present on the page
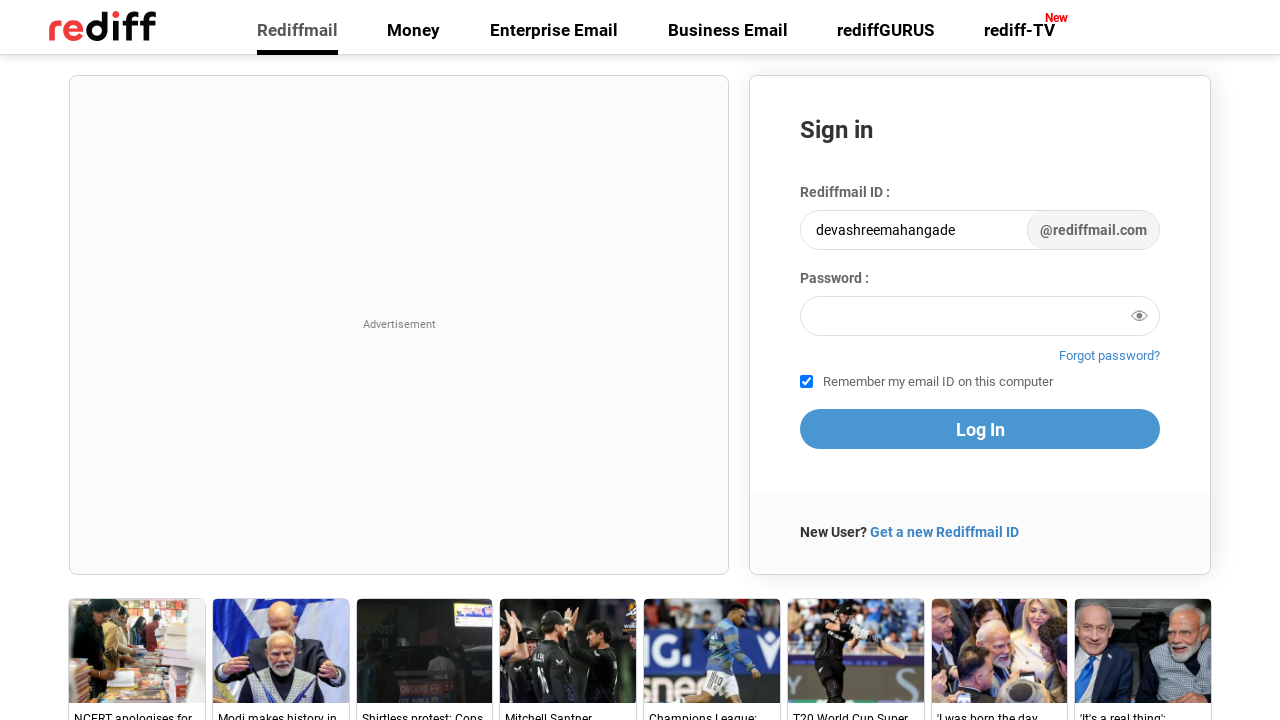

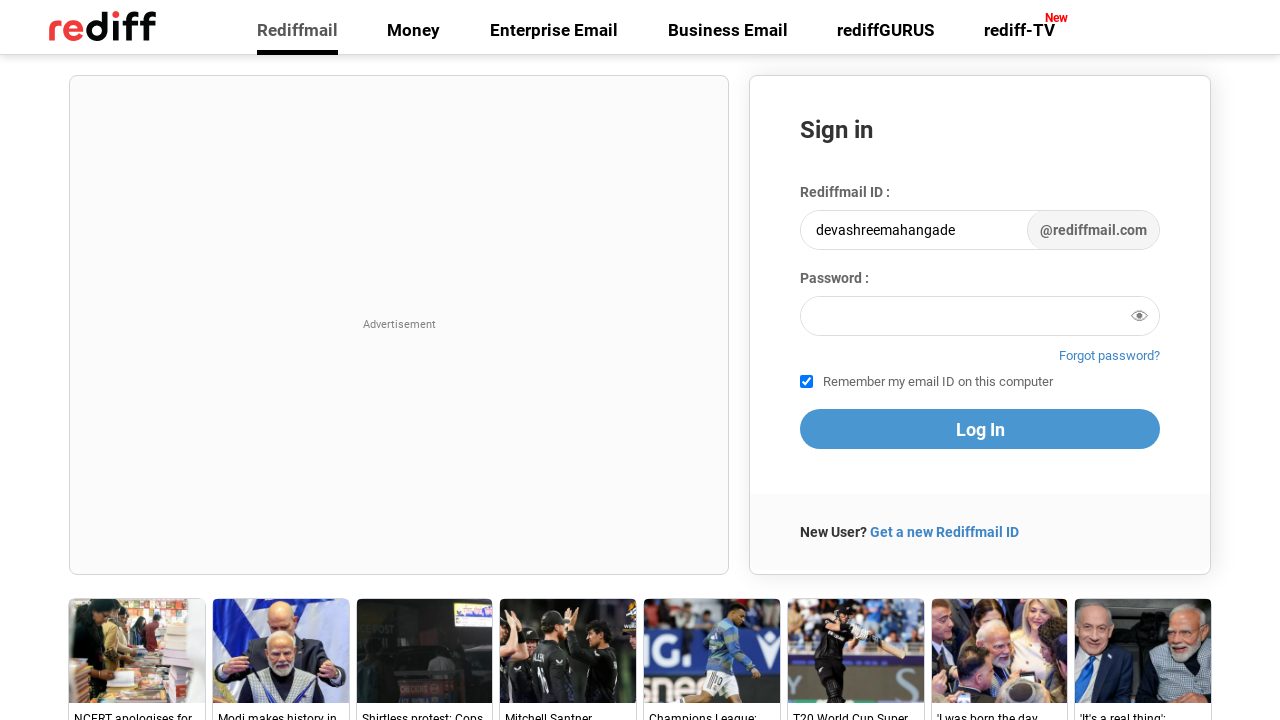